Tests dropdown menu interactions on LeafGround, including selecting options by index, visible text, and sendkeys in a basic dropdown, then selecting a value from a Bootstrap dropdown by clicking through options.

Starting URL: https://www.leafground.com/select.xhtml

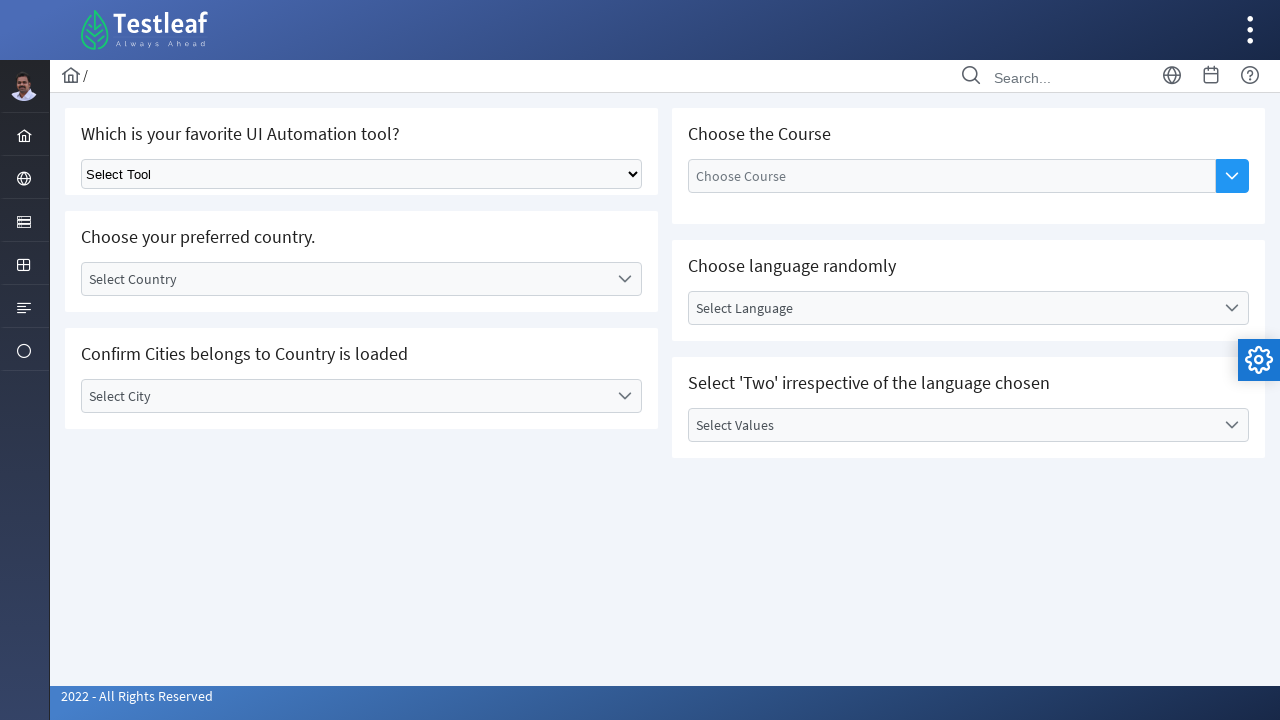

Selected second option (index 1) from basic dropdown on select.ui-selectonemenu
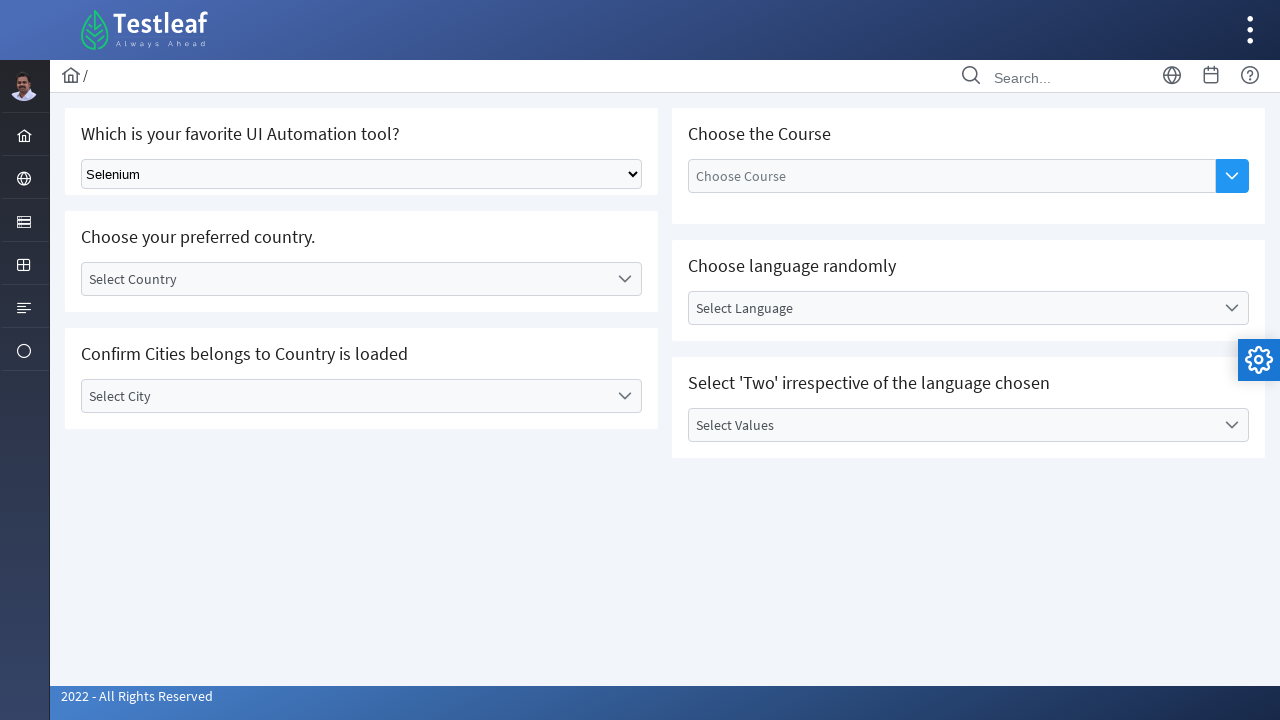

Waited 1 second for dropdown selection to render
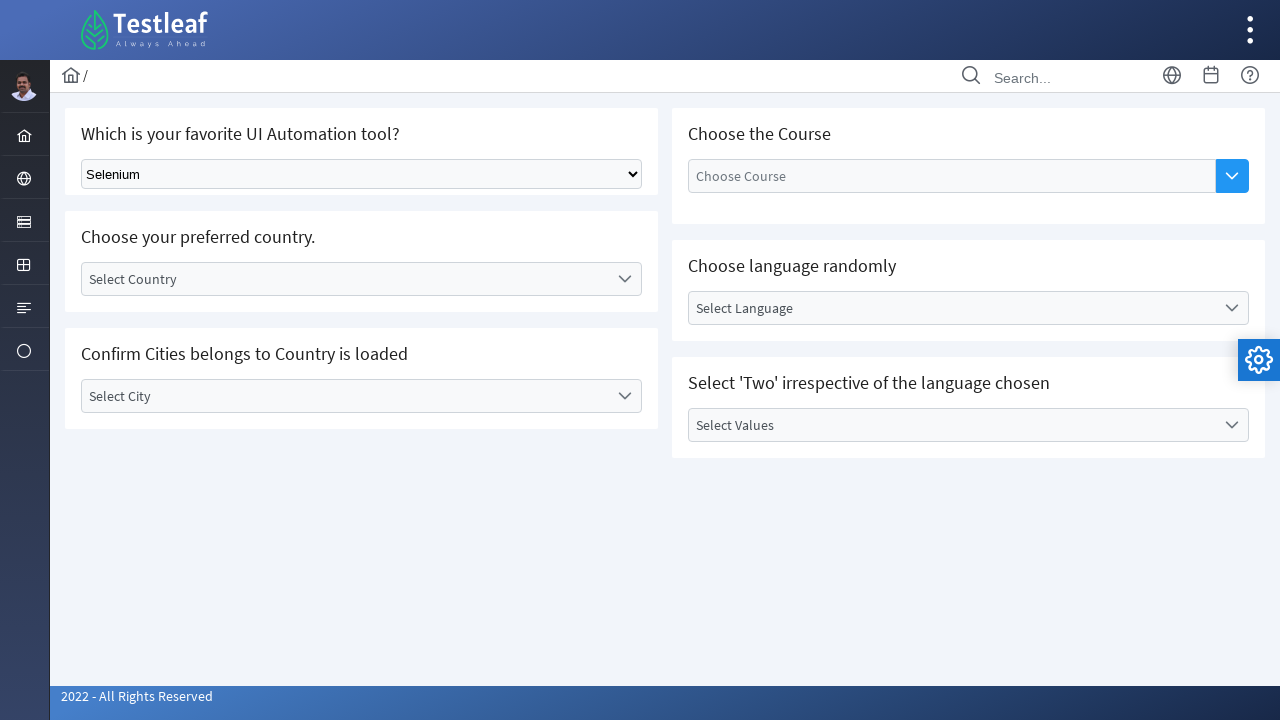

Selected 'Playwright' option by visible text from basic dropdown on select.ui-selectonemenu
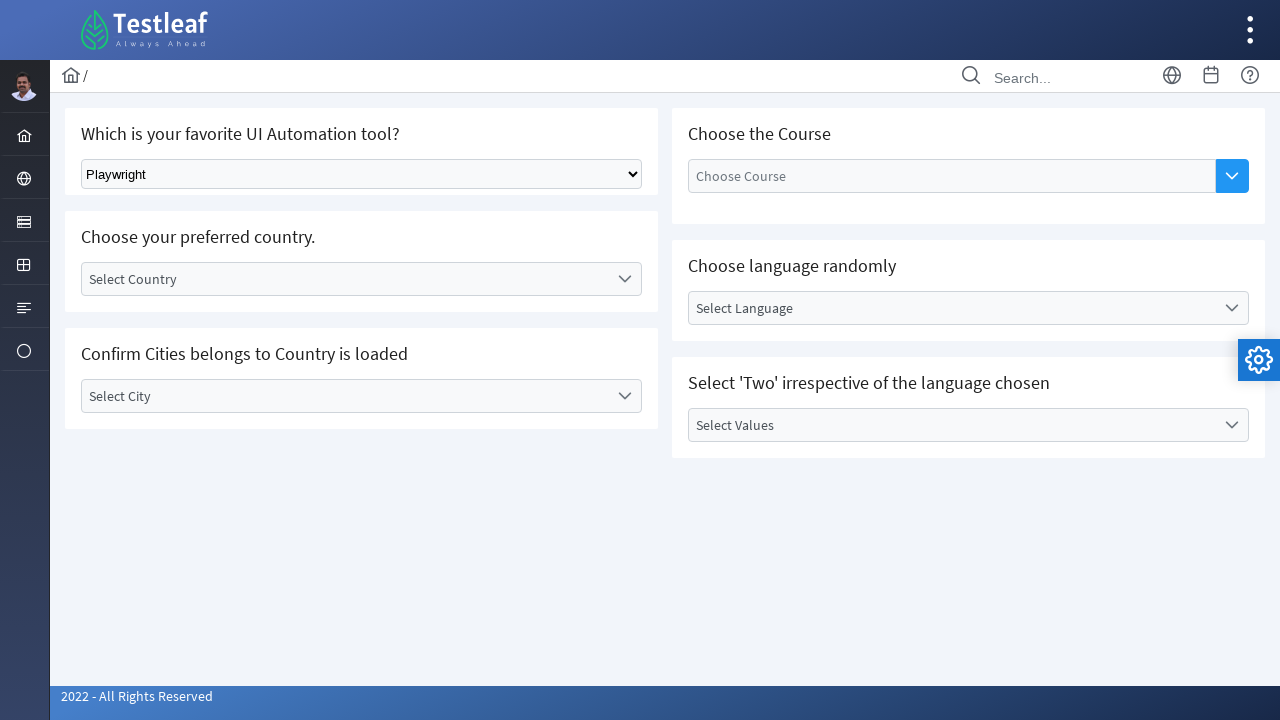

Waited 1 second for dropdown selection to render
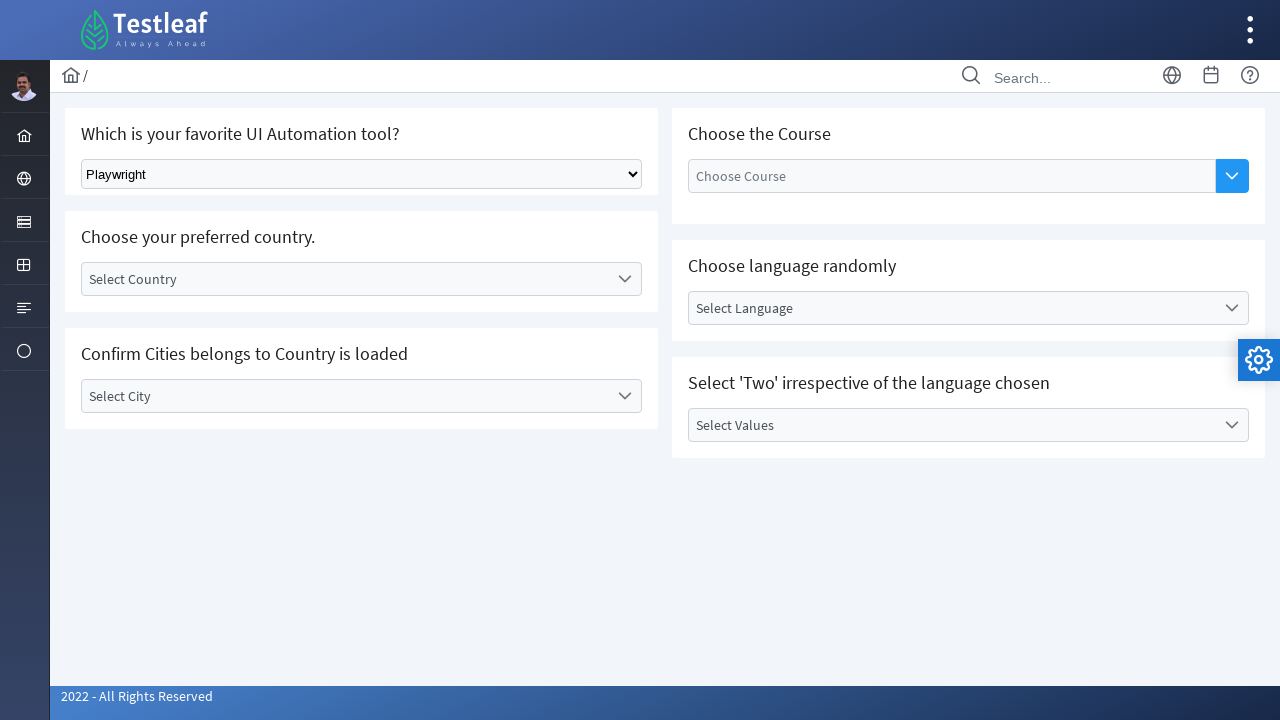

Selected 'Puppeteer' option by visible text from basic dropdown on select.ui-selectonemenu
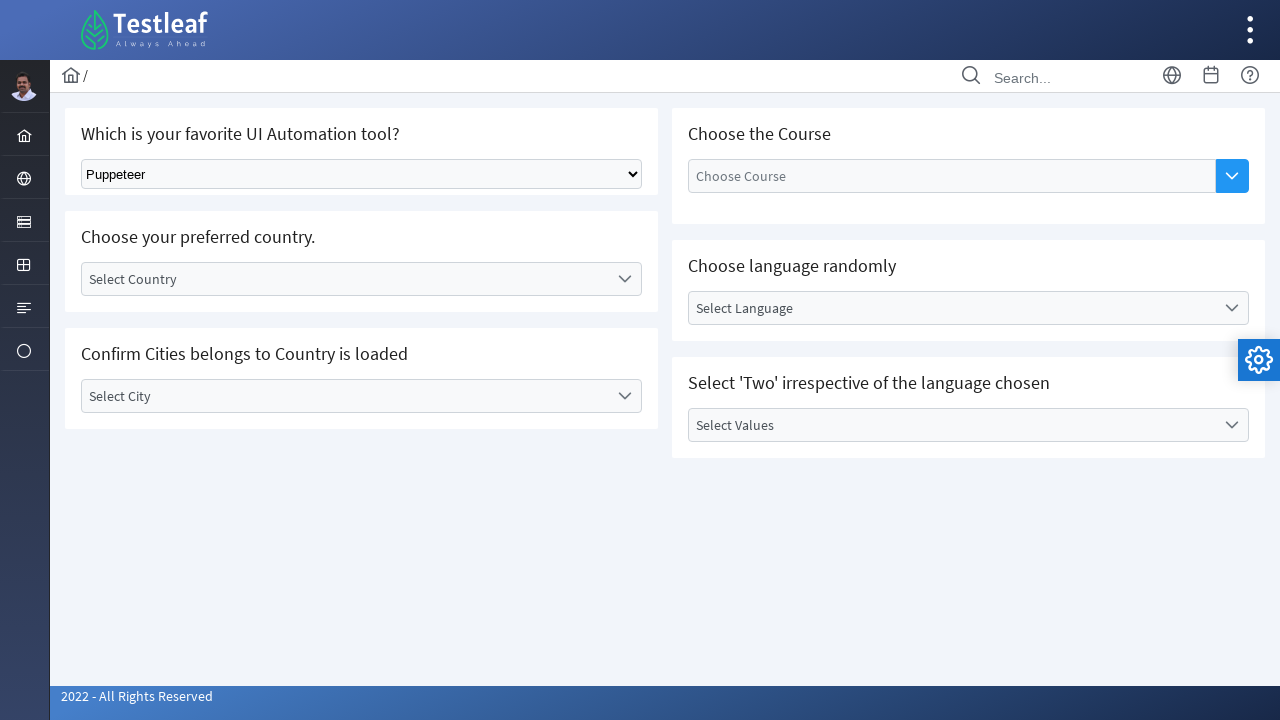

Waited 1 second for dropdown selection to render
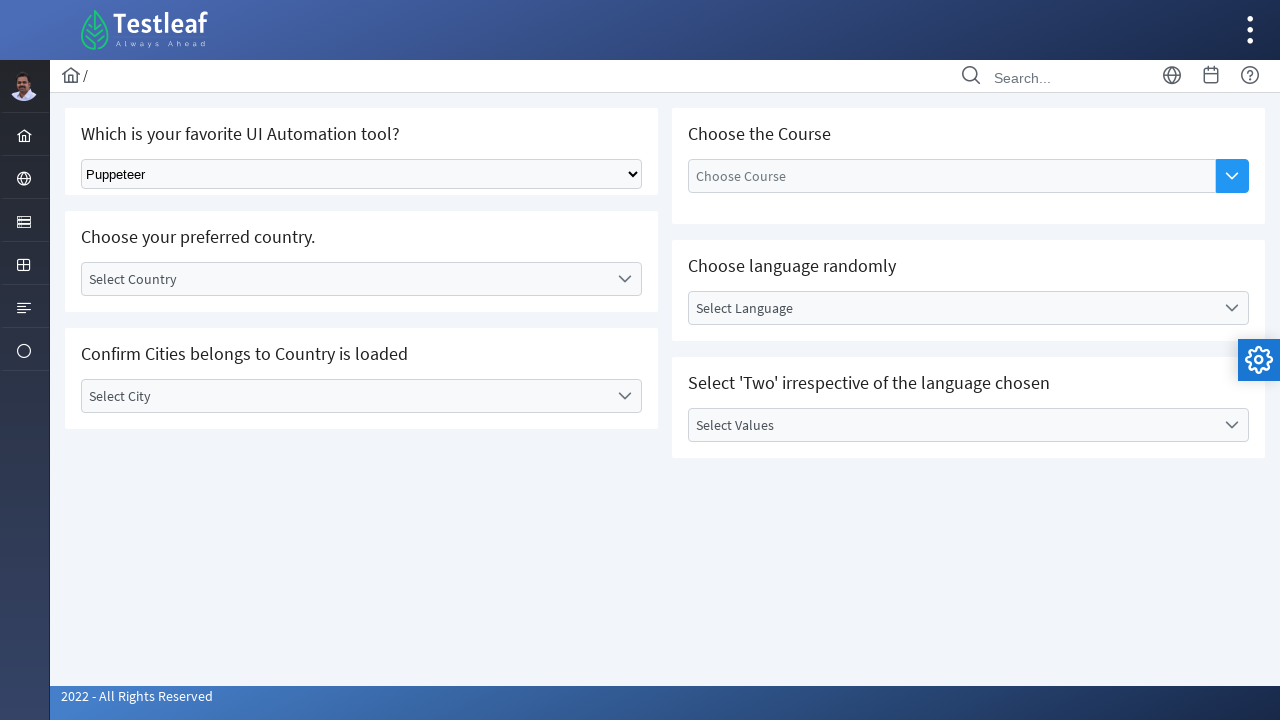

Clicked on Bootstrap dropdown to open it at (362, 279) on xpath=//div[@id='j_idt87:country']
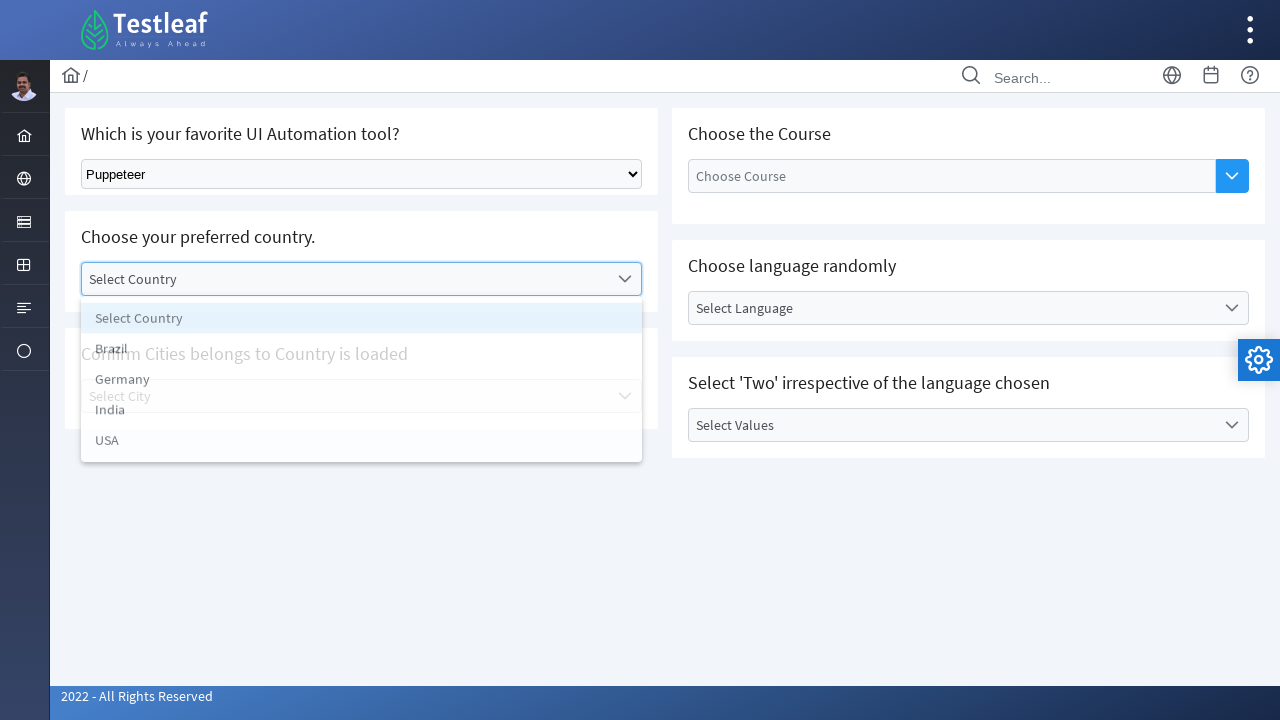

Bootstrap dropdown options appeared and loaded
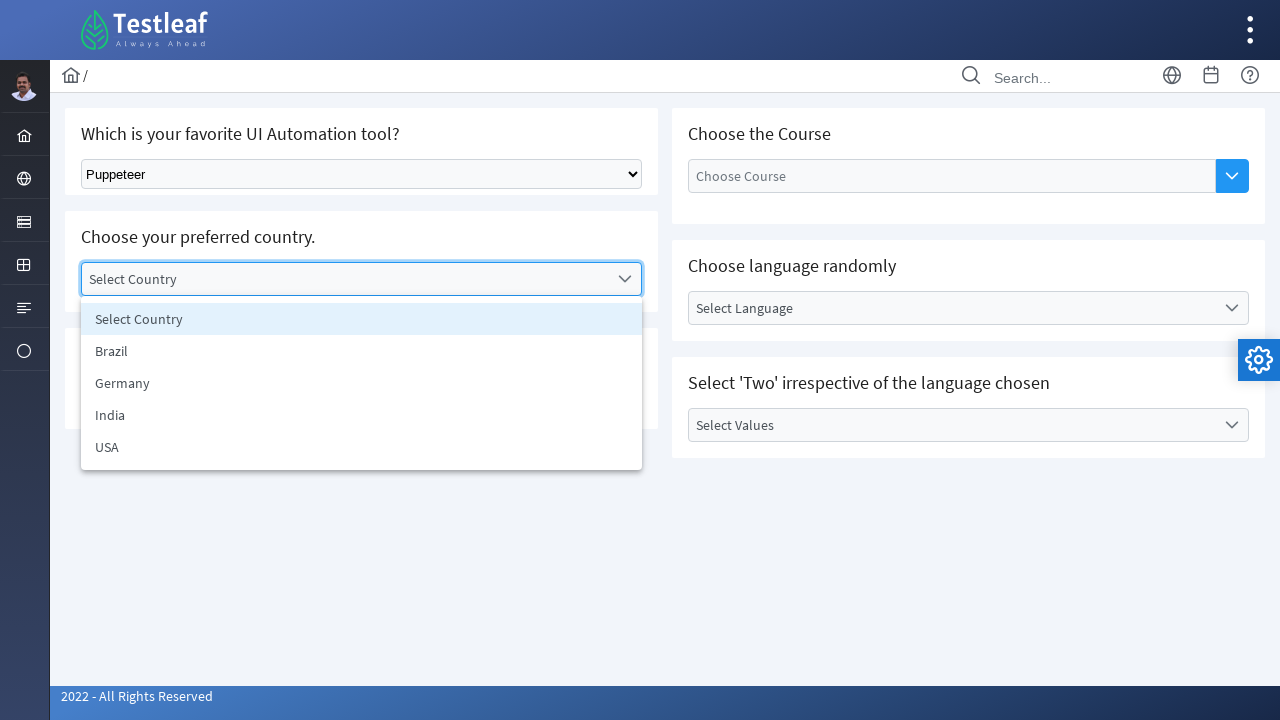

Selected 'USA' option from Bootstrap dropdown at (362, 447) on xpath=//ul[@id='j_idt87:country_items']/li >> internal:has-text="USA"i
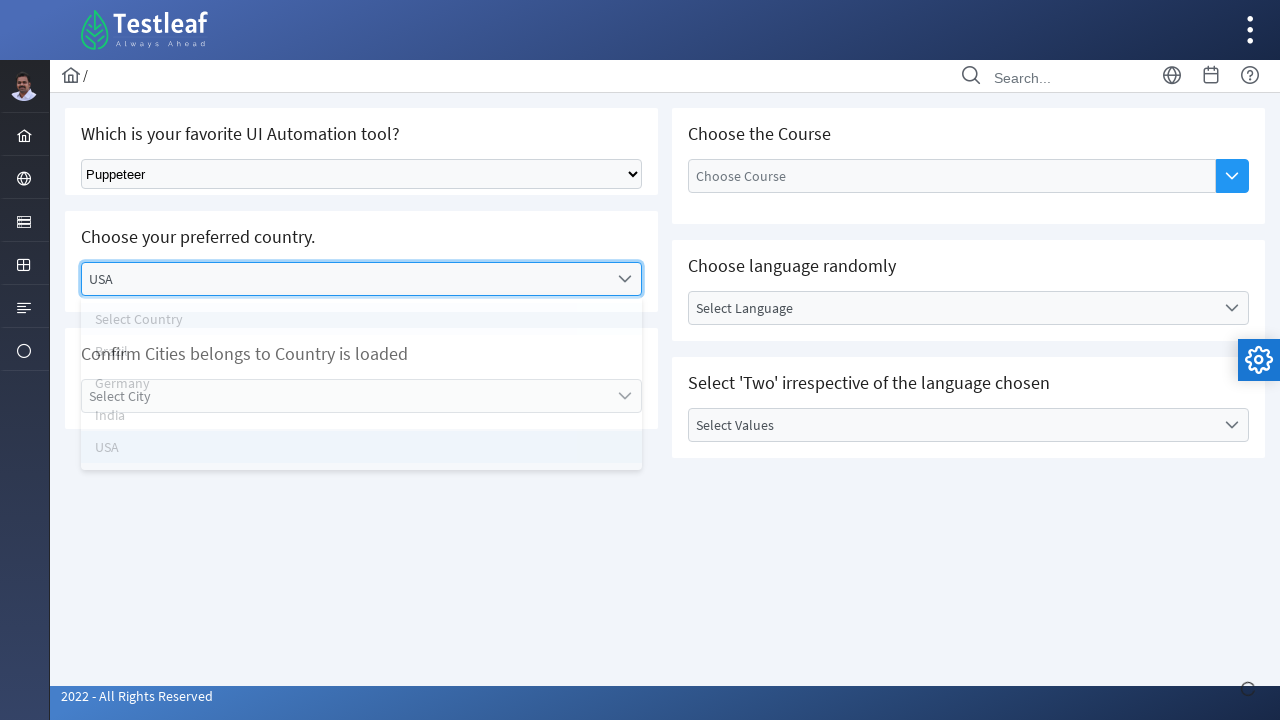

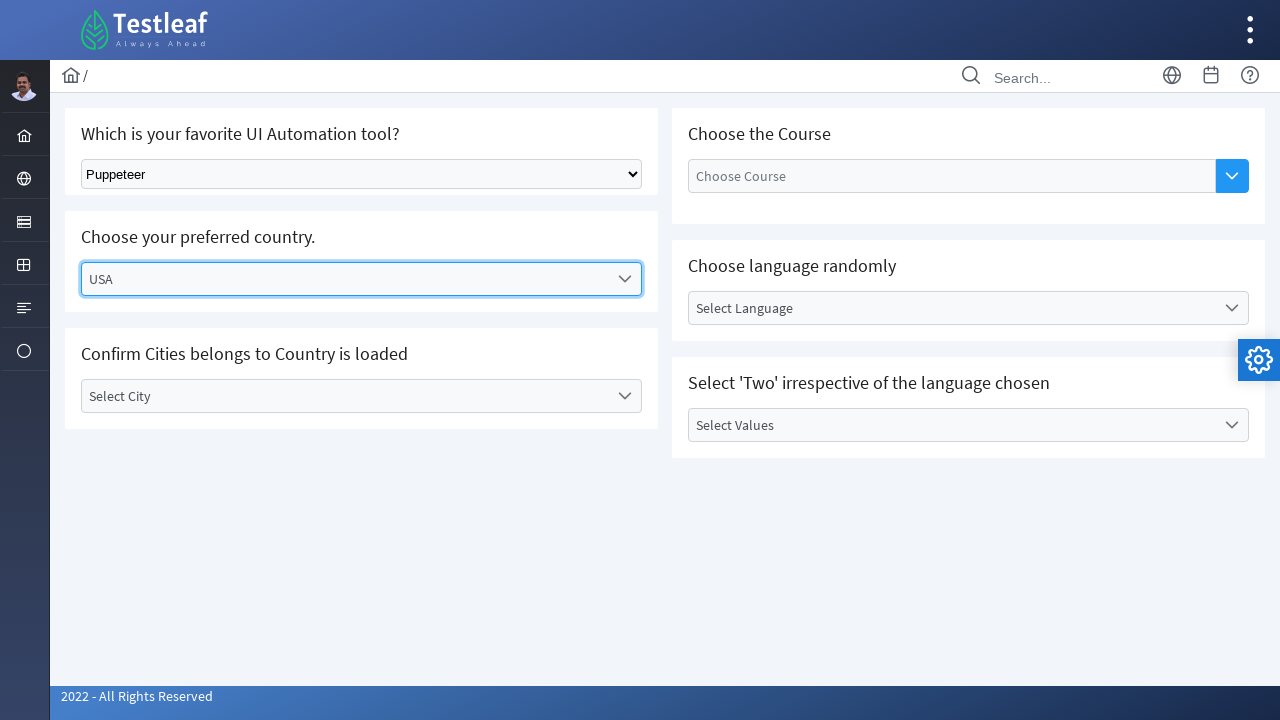